Tests drag and drop functionality on the jQuery UI droppable demo page by dragging an element and dropping it onto a target area within an iframe

Starting URL: https://jqueryui.com/droppable/

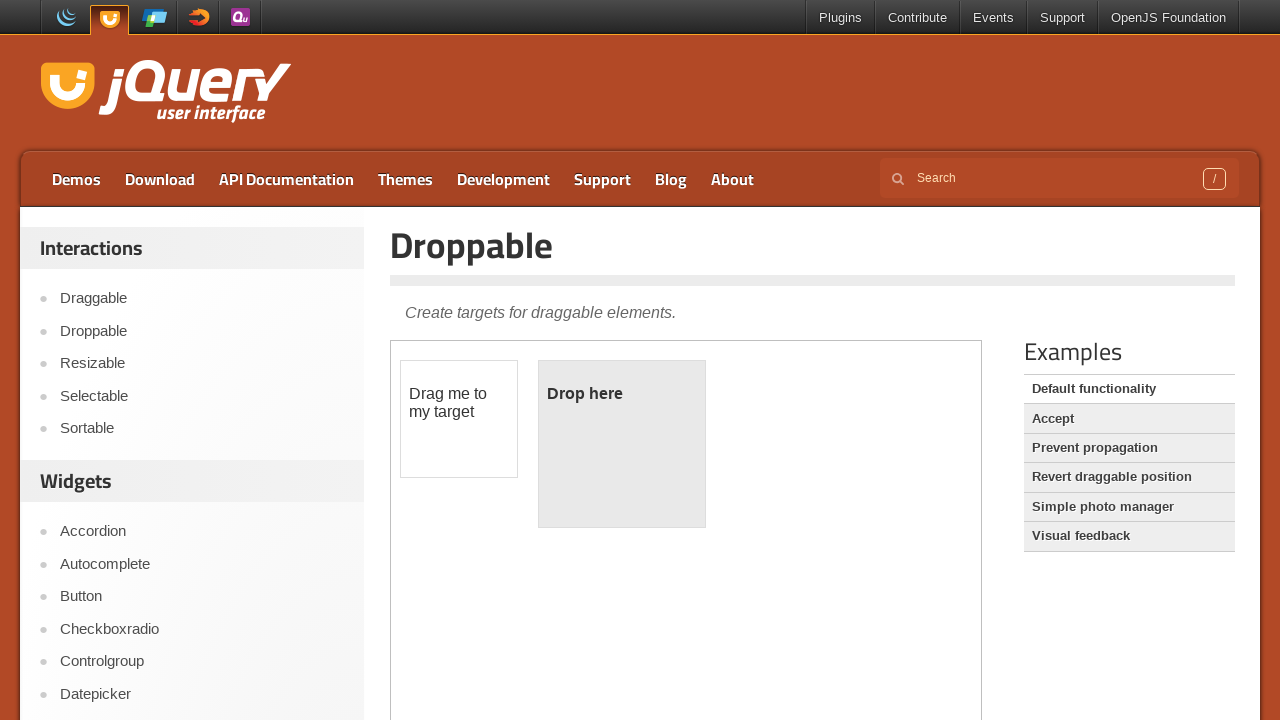

Located the demo iframe on the jQuery UI droppable page
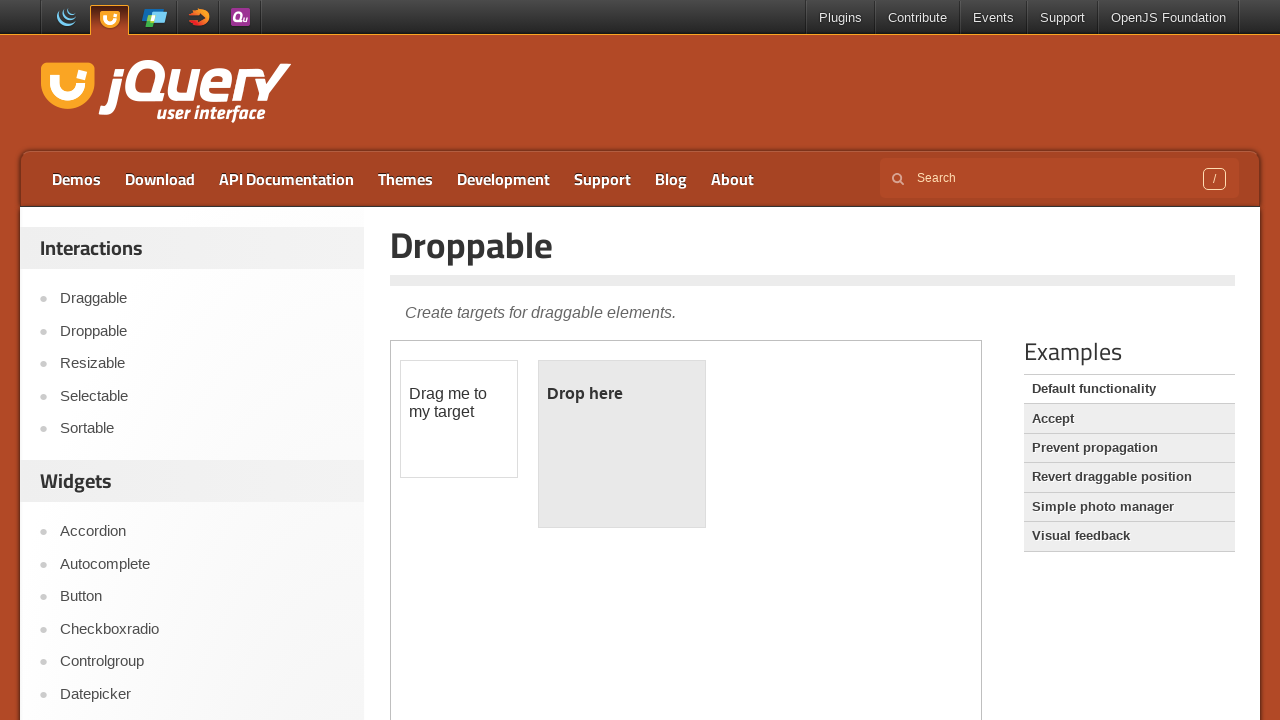

Located the draggable element within the iframe
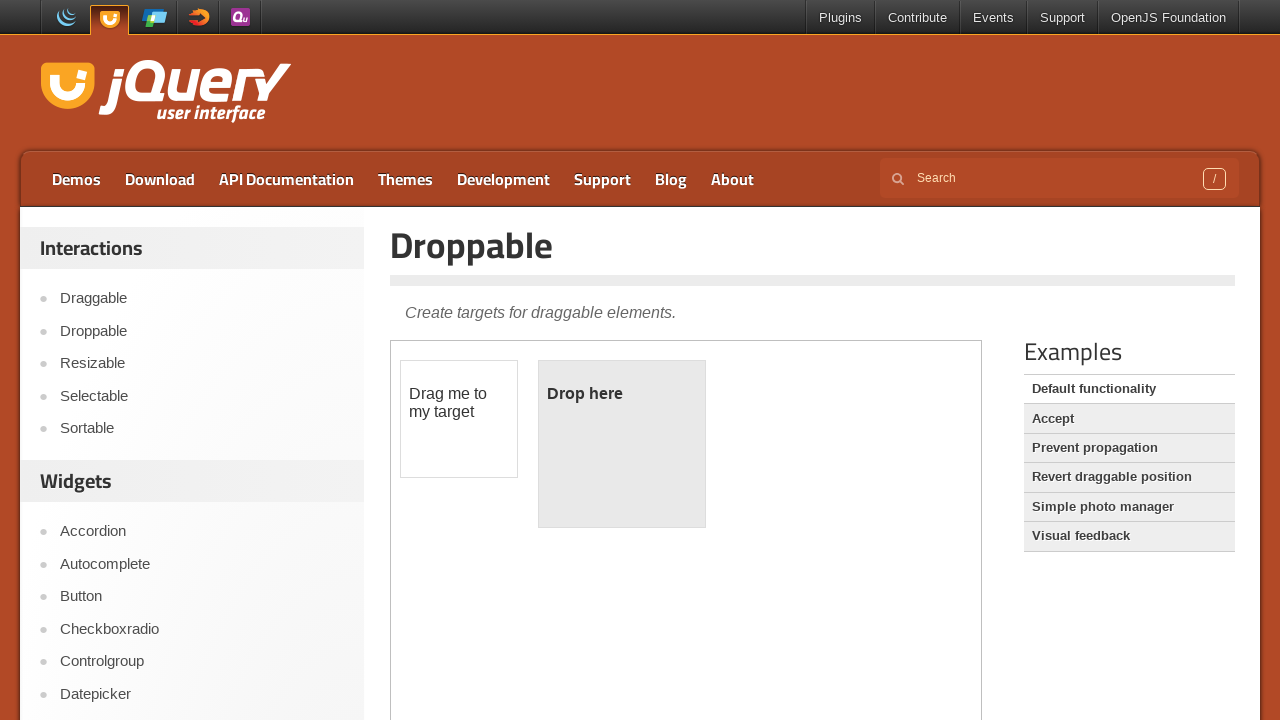

Located the droppable target area within the iframe
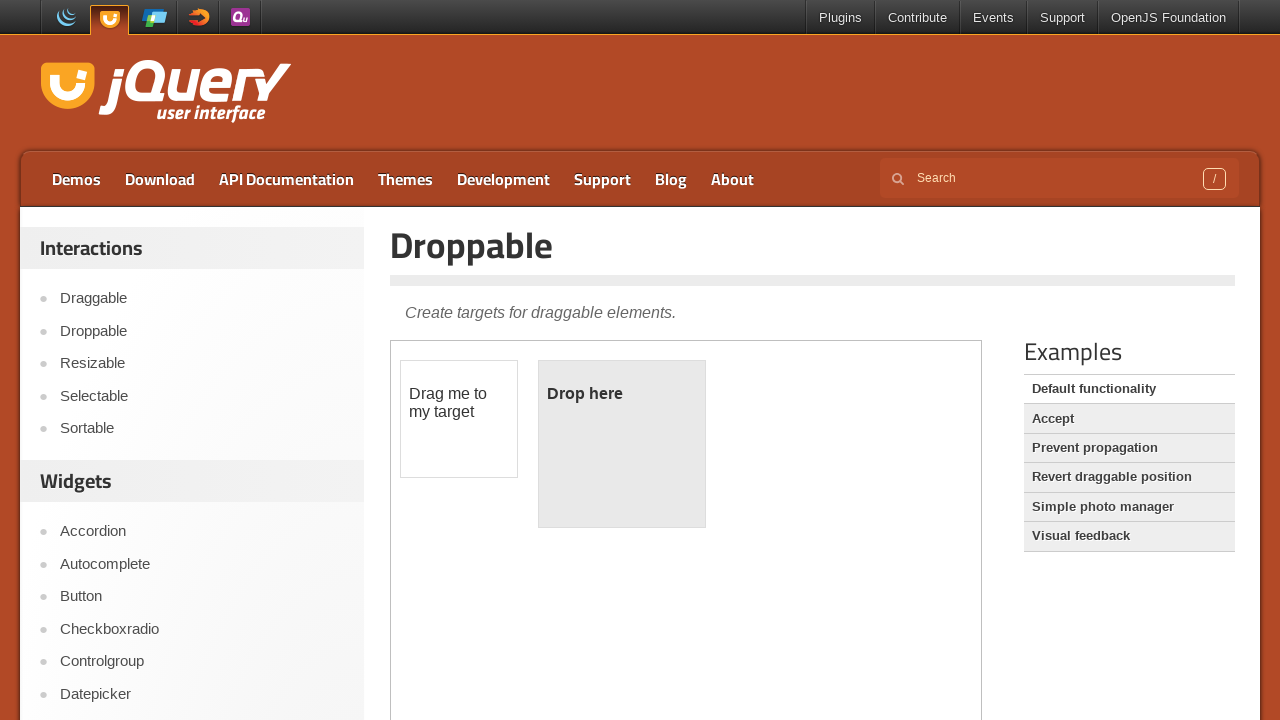

Dragged the element and dropped it onto the target area at (622, 444)
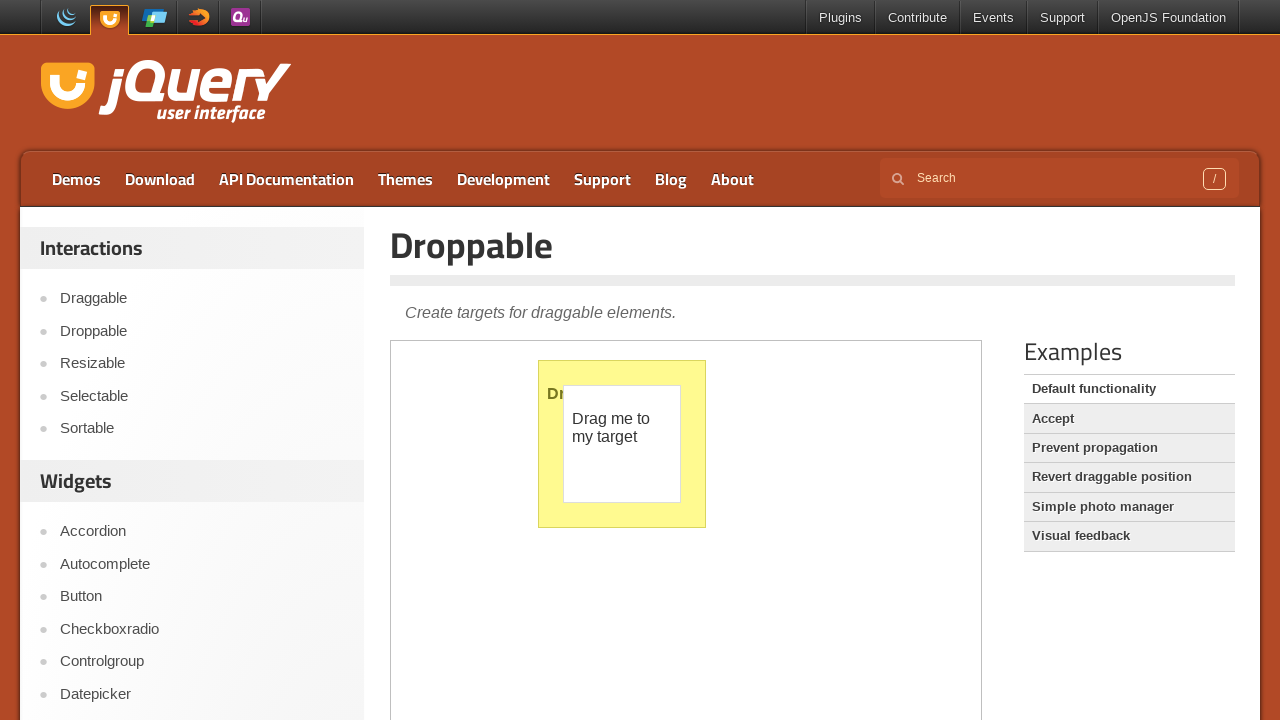

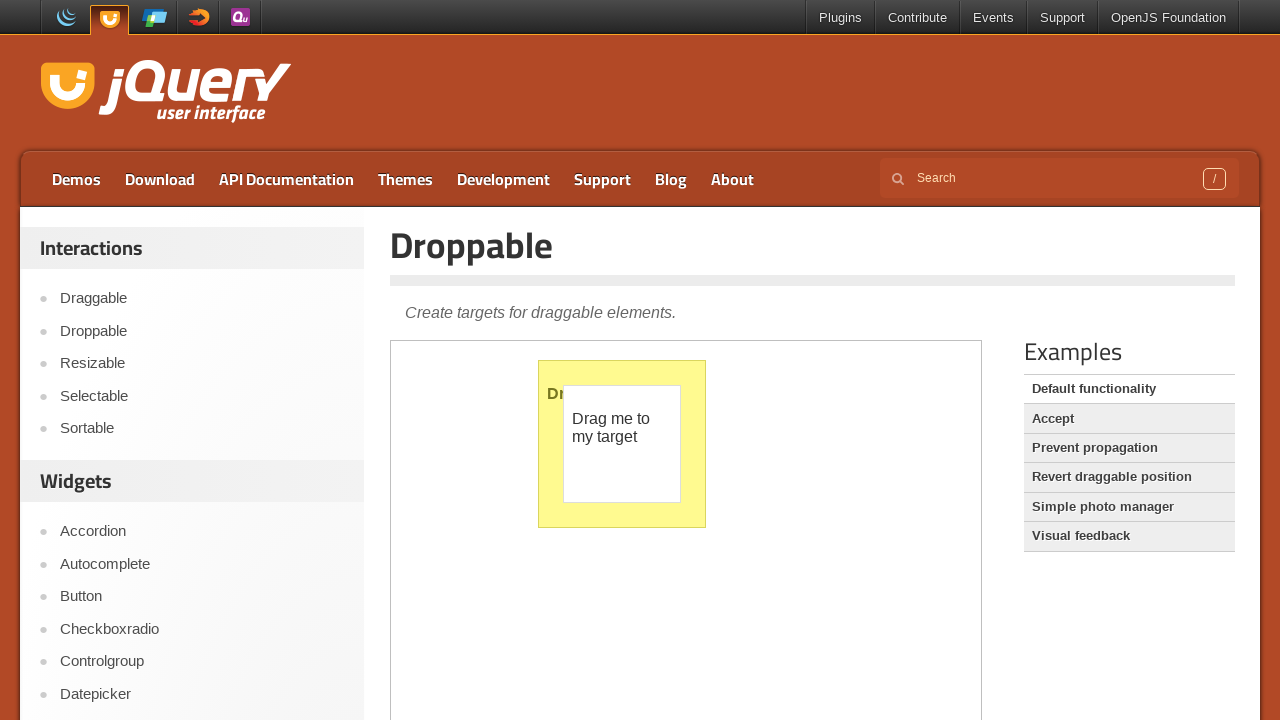